Tests dropdown functionality by navigating to dropdown page and selecting an option

Starting URL: http://the-internet.herokuapp.com/

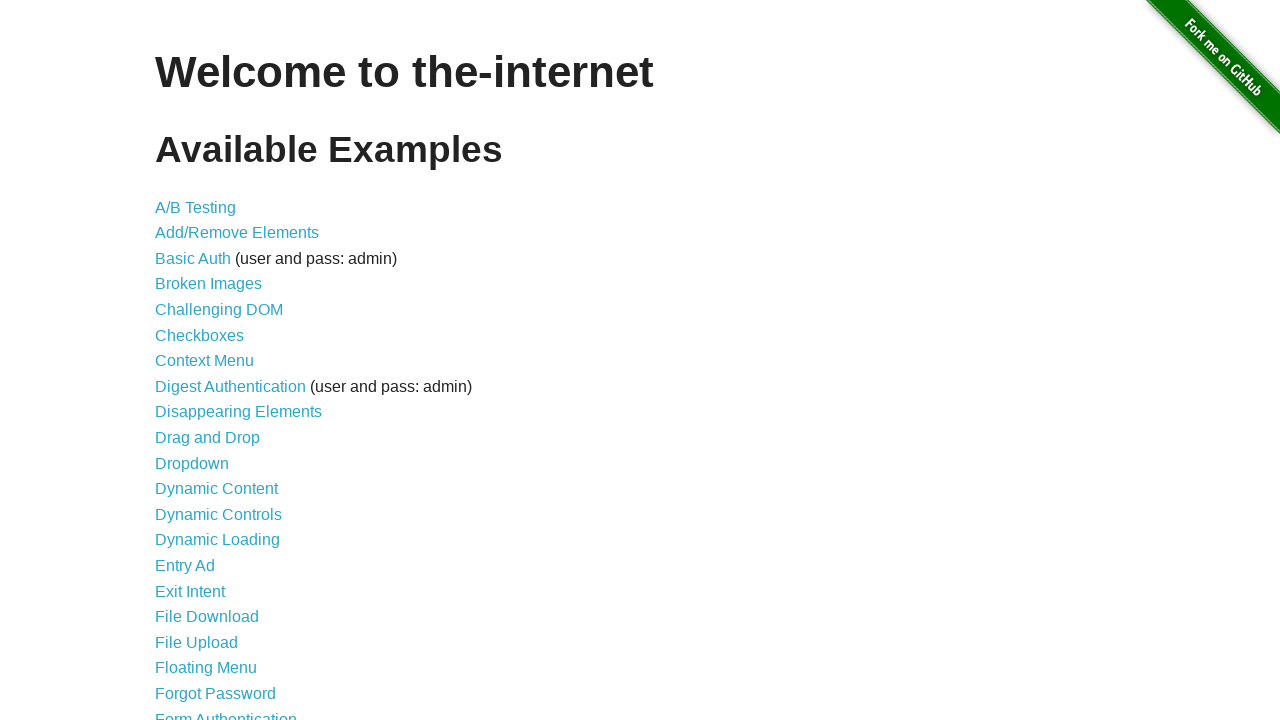

Clicked on Dropdown link at (192, 463) on text=Dropdown
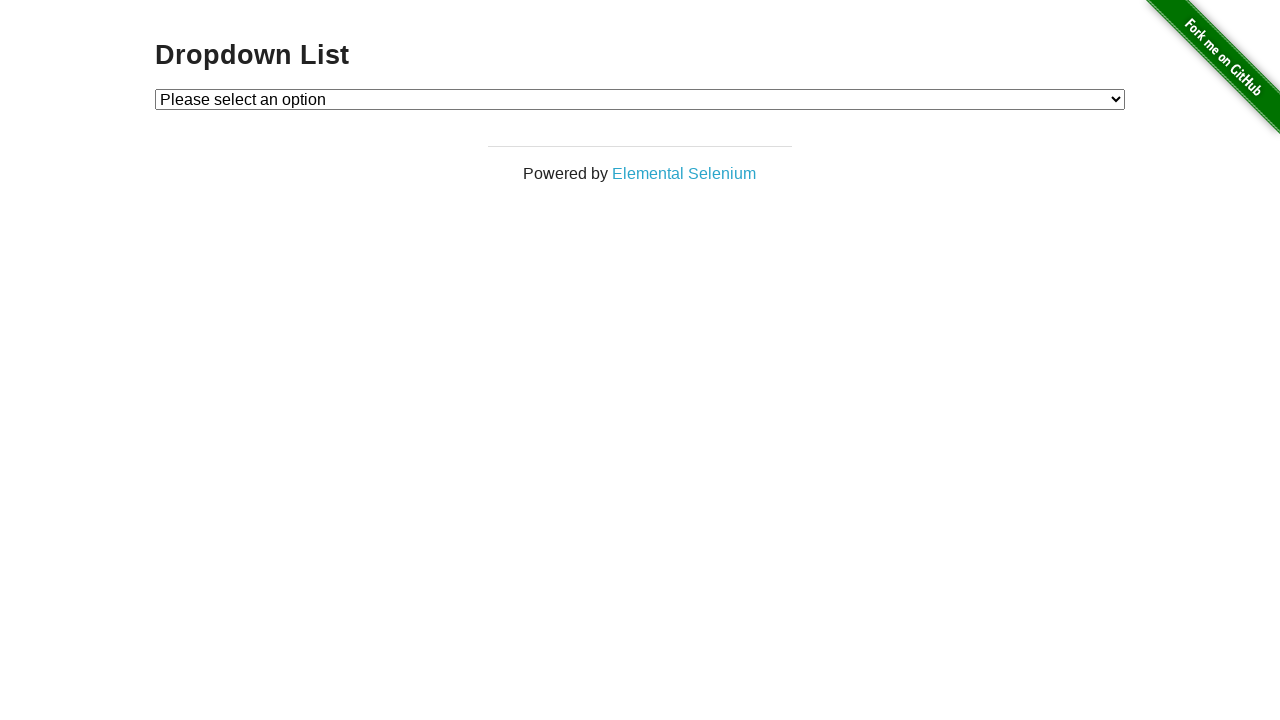

Selected 'Option 1' from dropdown on #dropdown
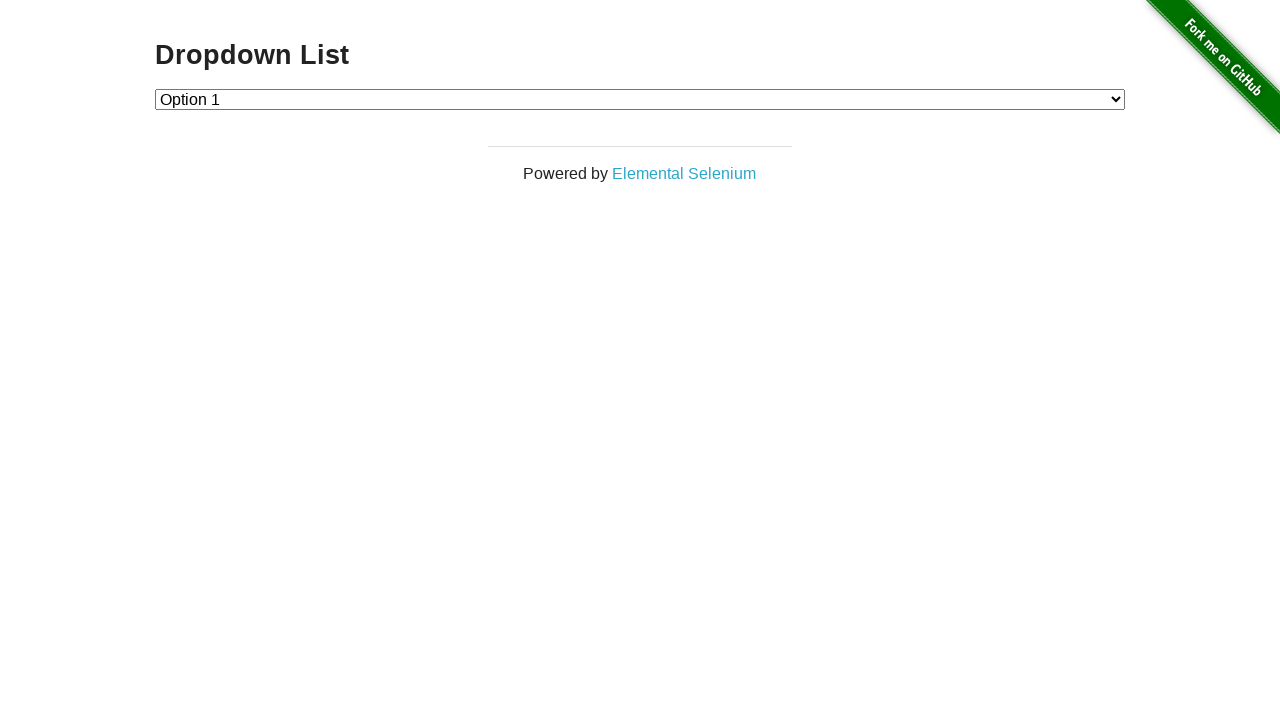

Retrieved selected dropdown value
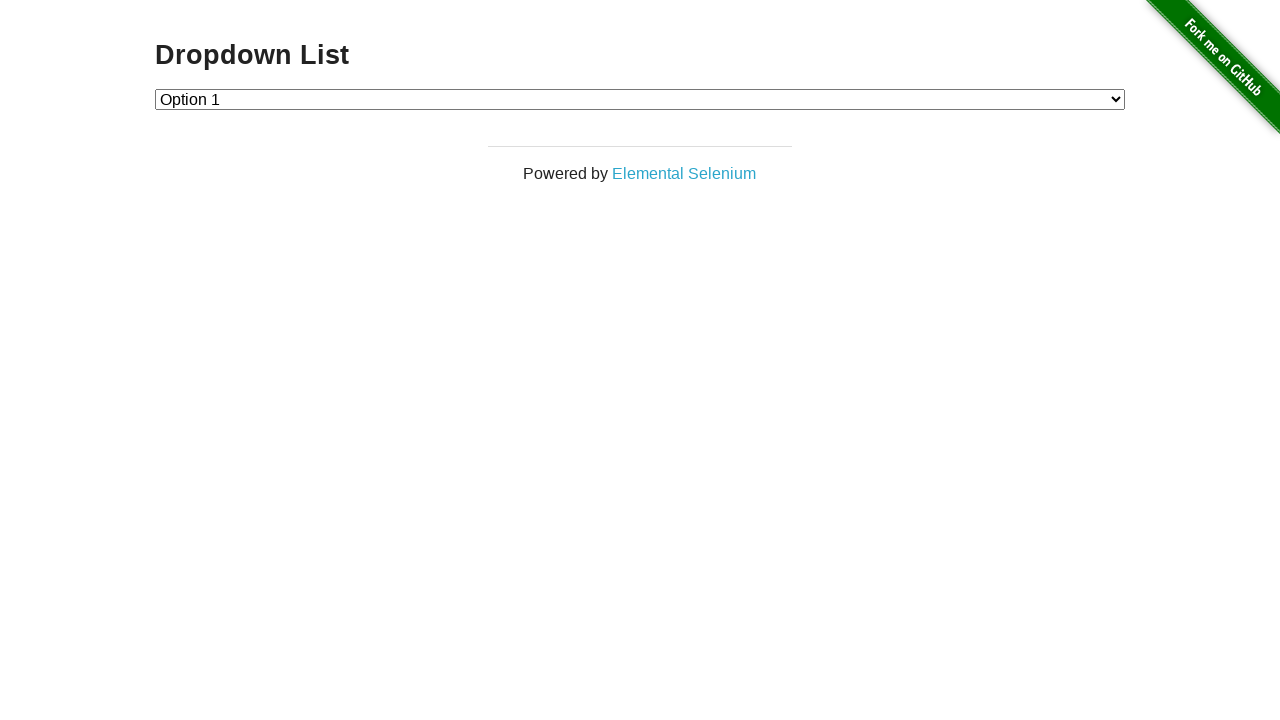

Verified that 'Option 1' is selected in dropdown
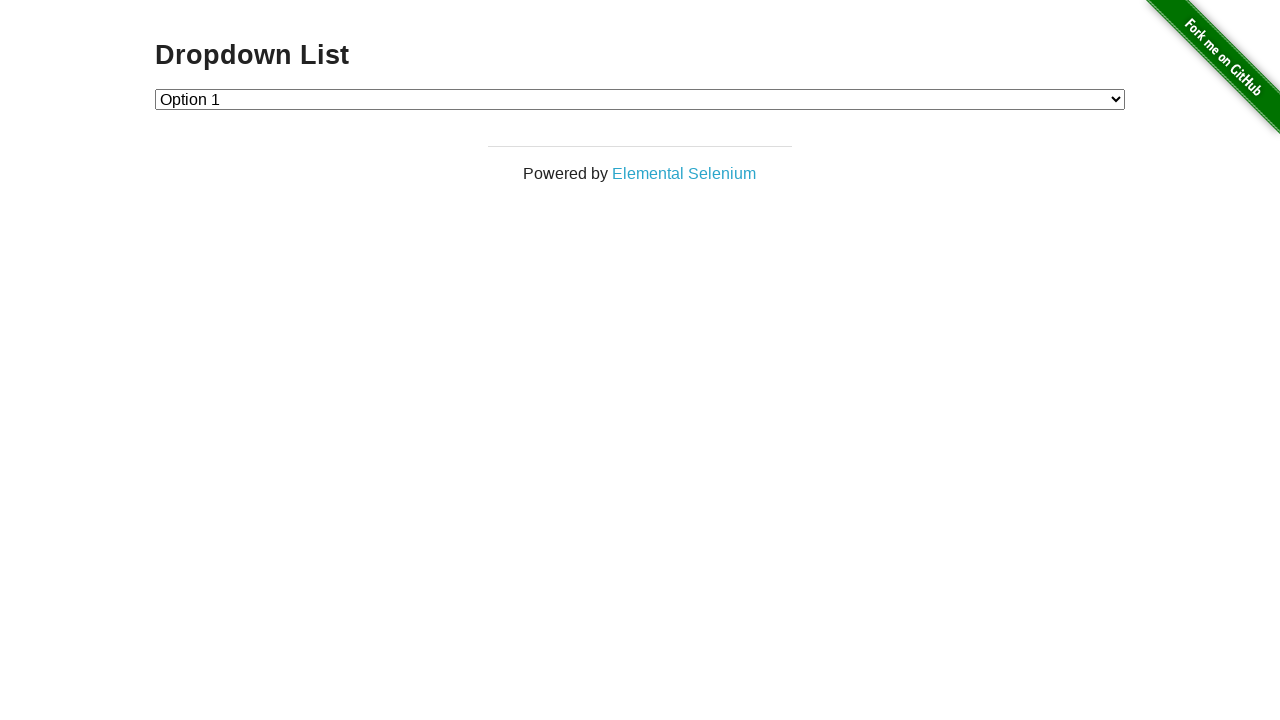

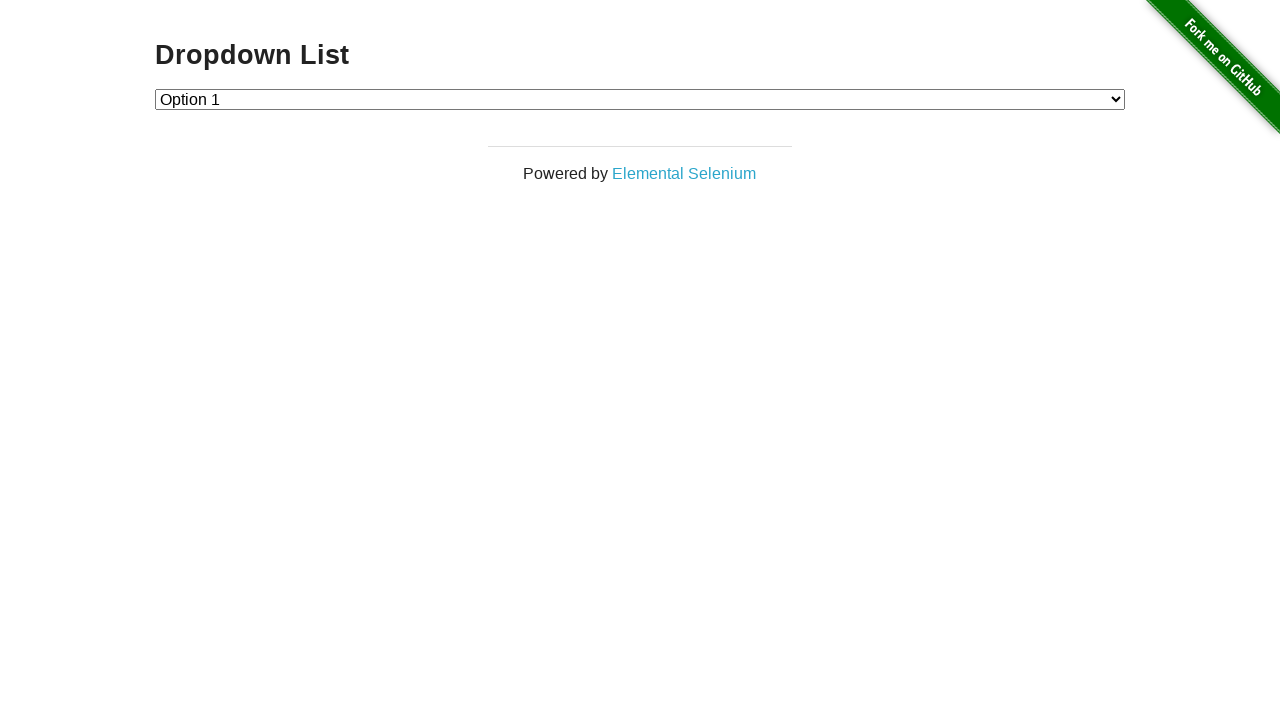